Tests adding a new record to the web table by filling out a registration form with personal details

Starting URL: https://demoqa.com/webtables

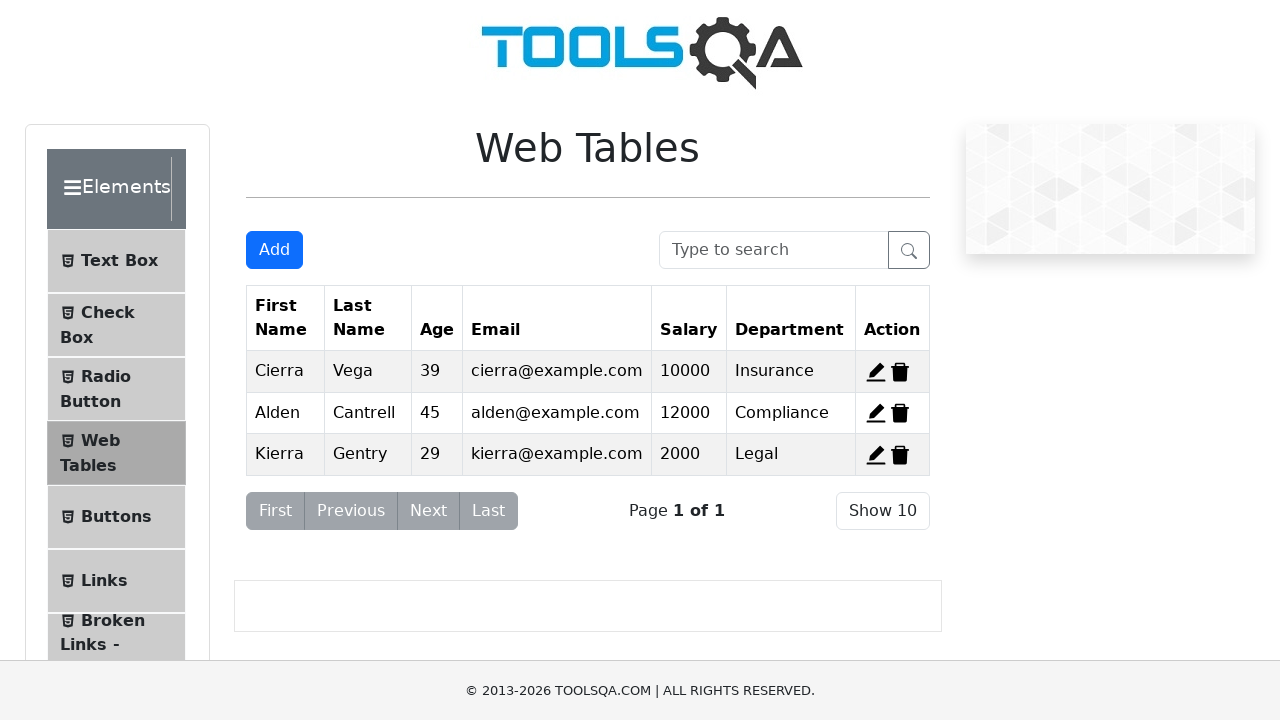

Clicked 'Add New Record' button to open registration form at (274, 250) on button#addNewRecordButton
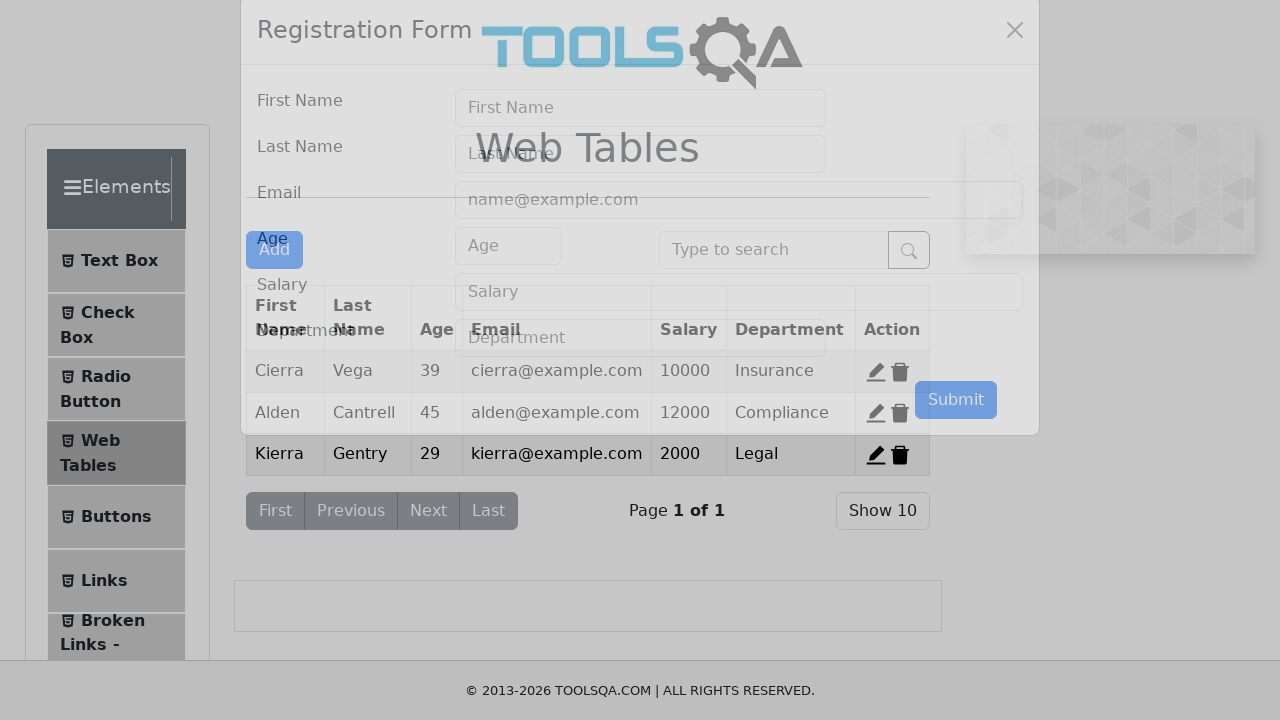

Form modal appeared with firstName input field
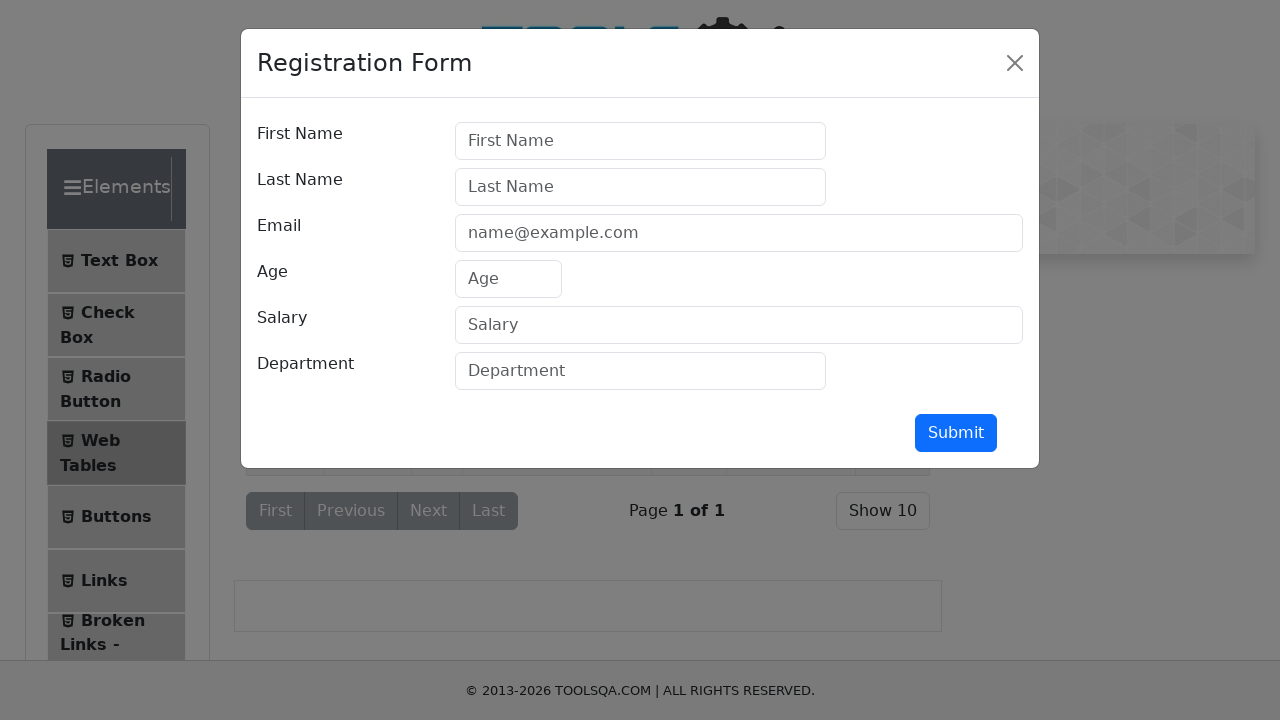

Filled firstName field with 'Cipriano' on input#firstName
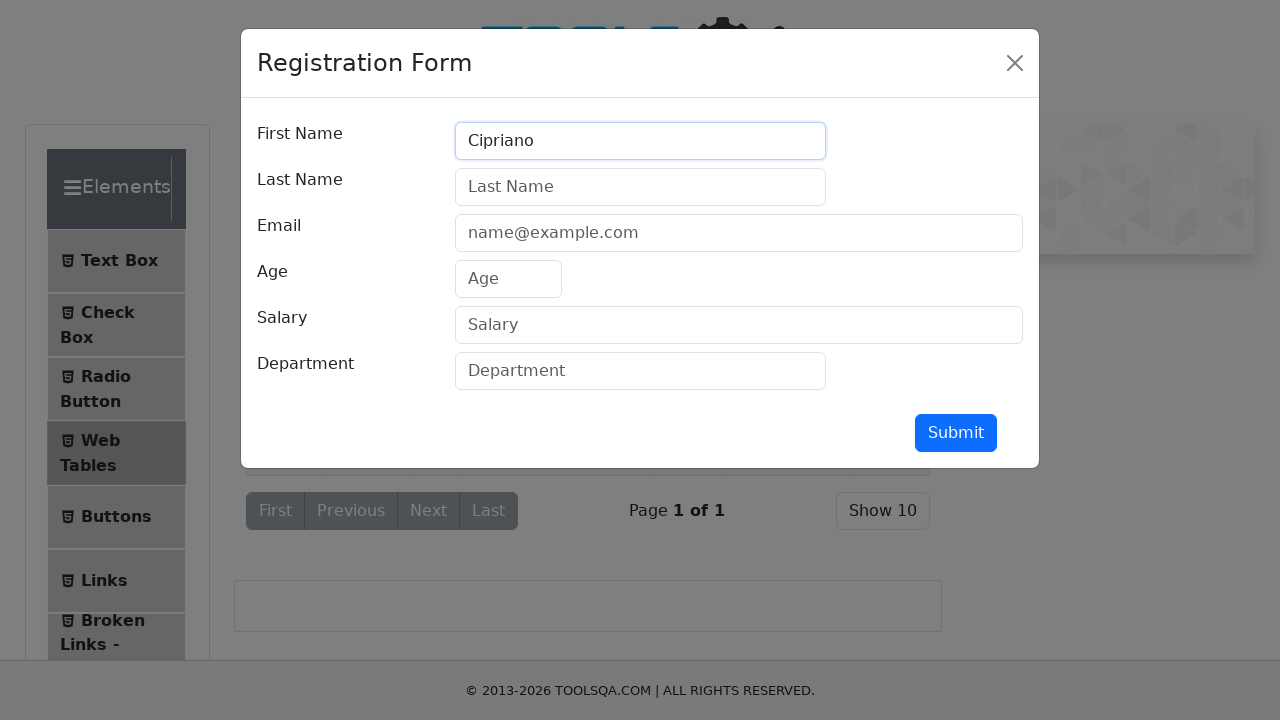

Filled lastName field with 'Mendez' on input#lastName
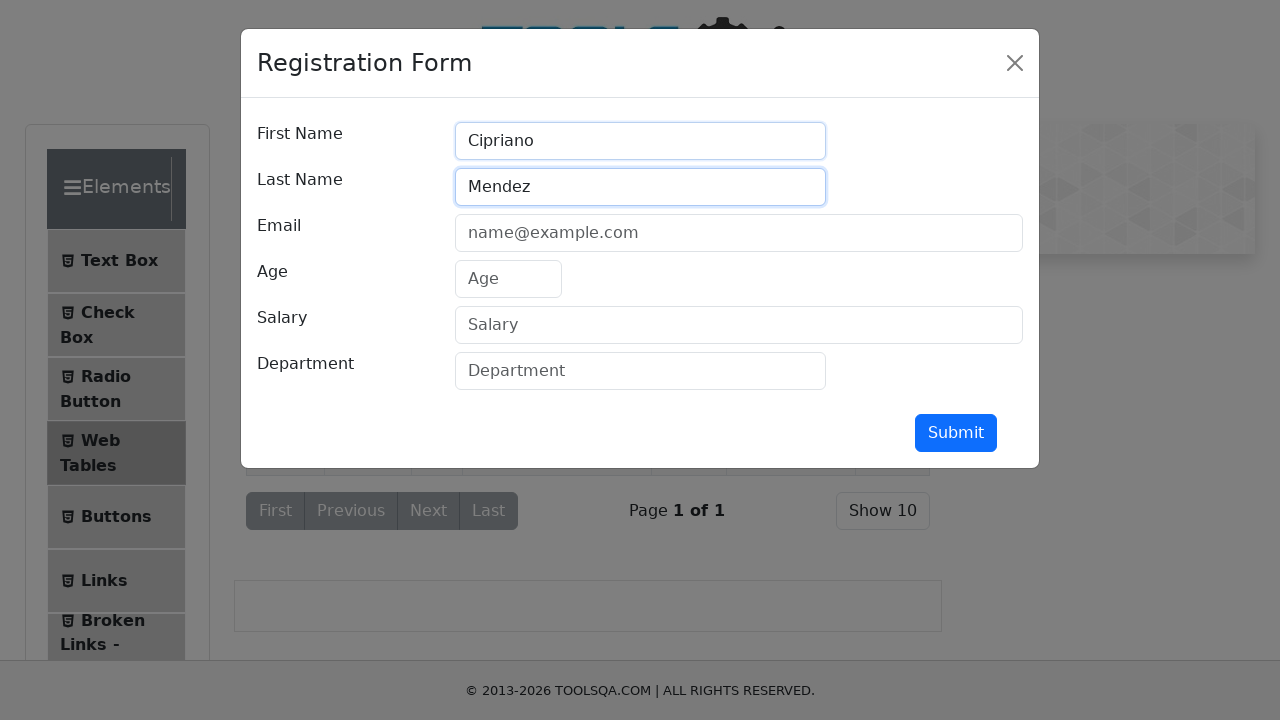

Filled userEmail field with 'mendezgalvezc@gmail.com' on input#userEmail
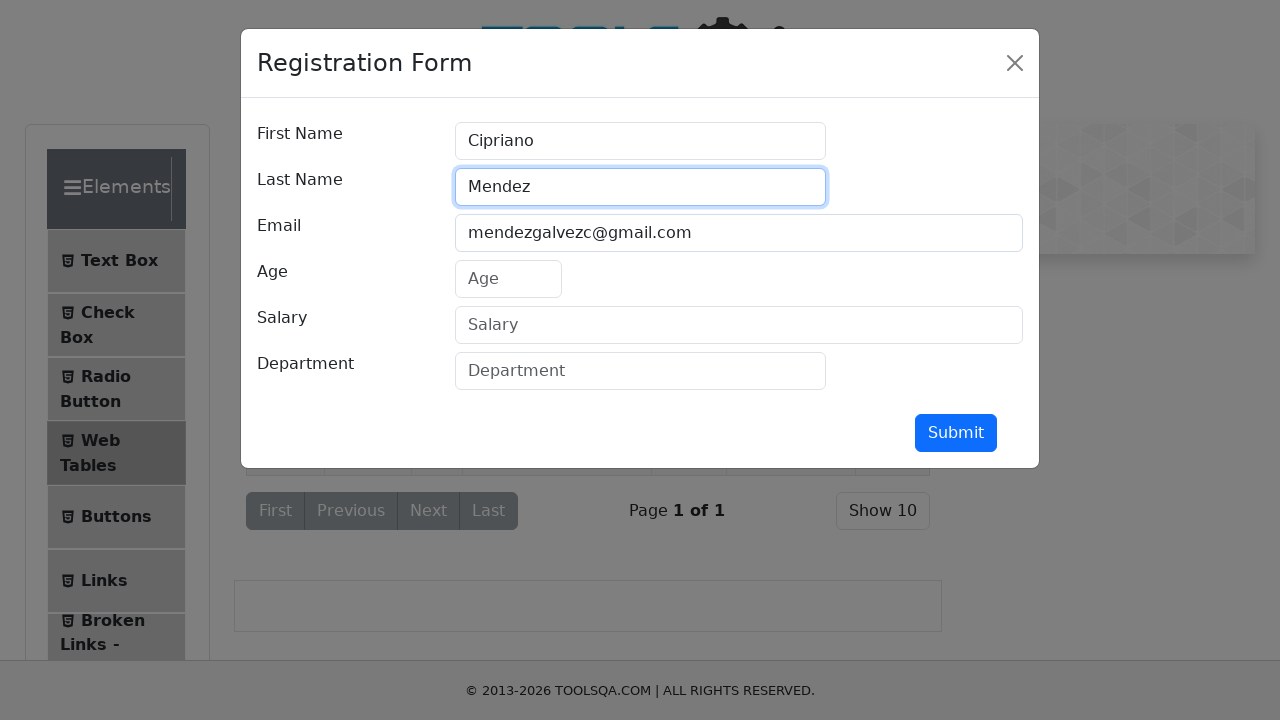

Filled age field with '42' on input#age
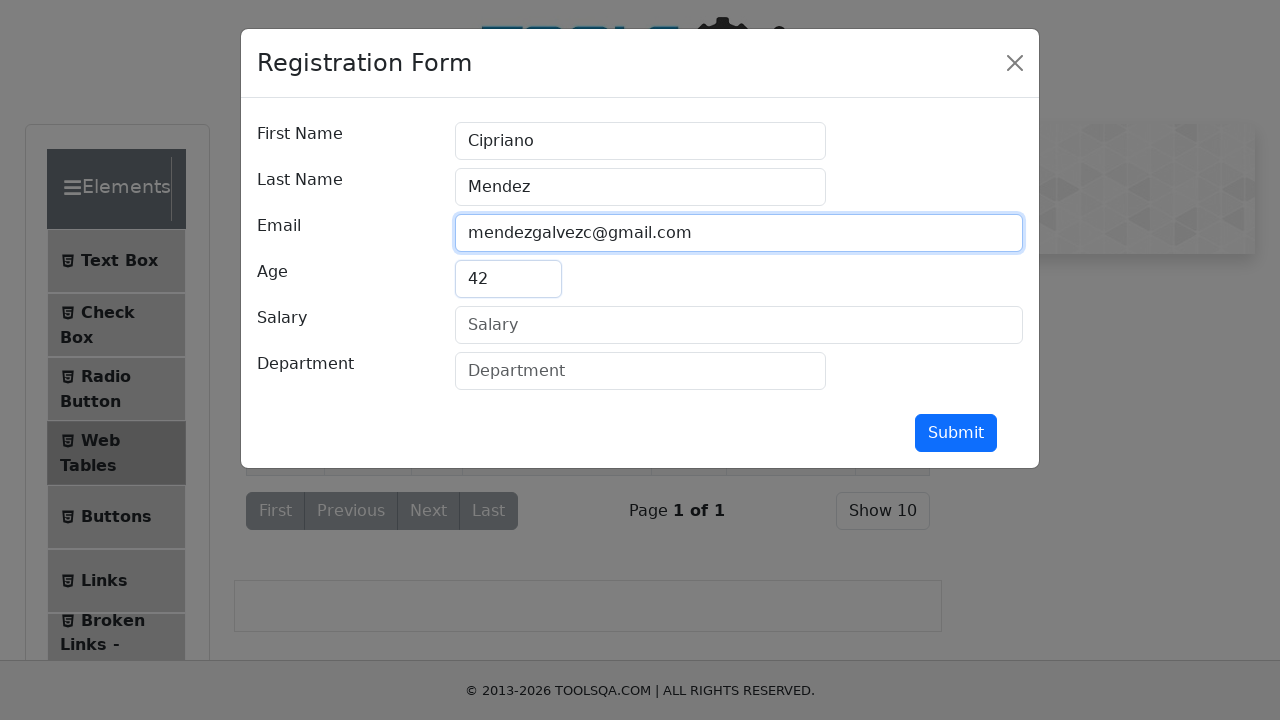

Filled salary field with '1000' on input#salary
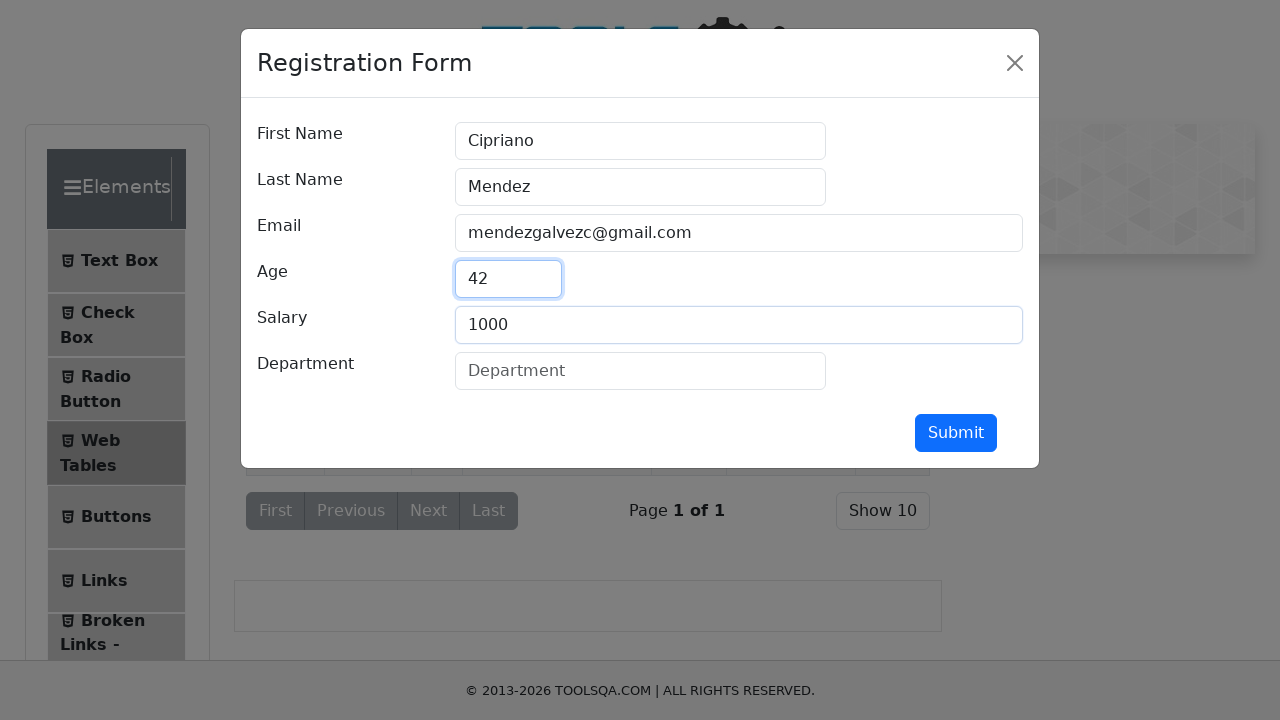

Filled department field with 'DS' on input#department
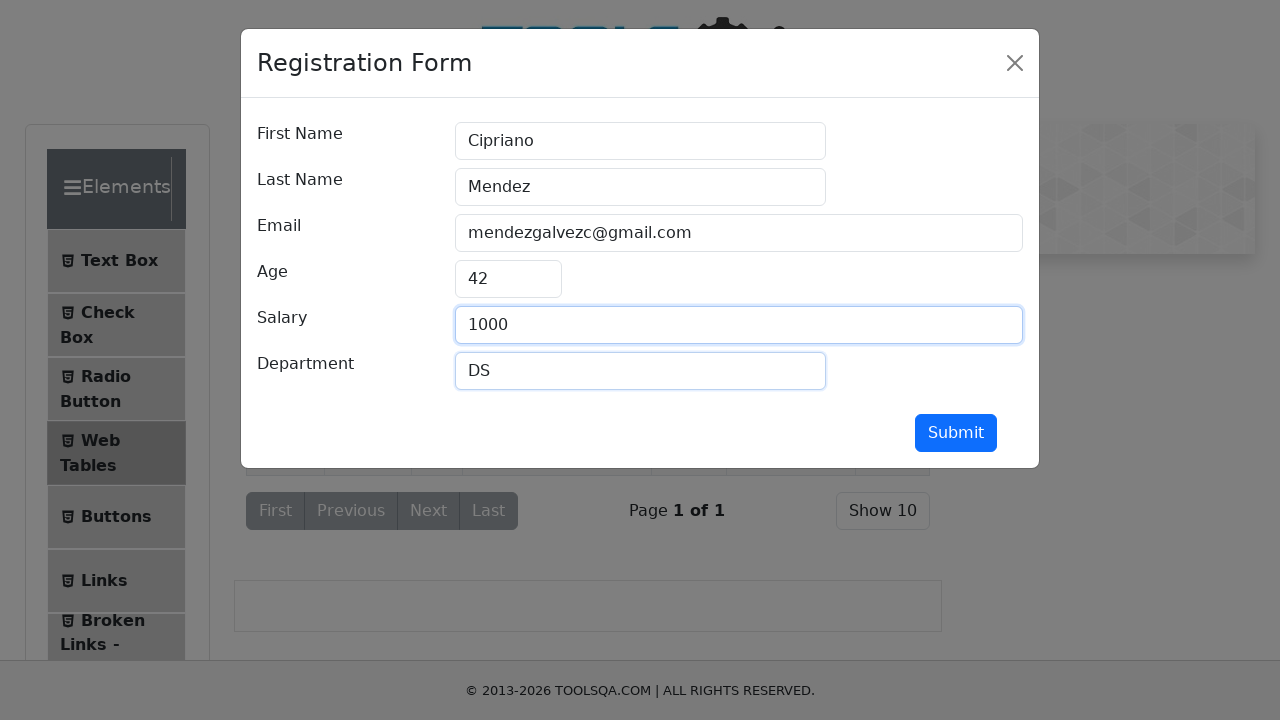

Clicked submit button to add new record to web table at (956, 433) on button#submit
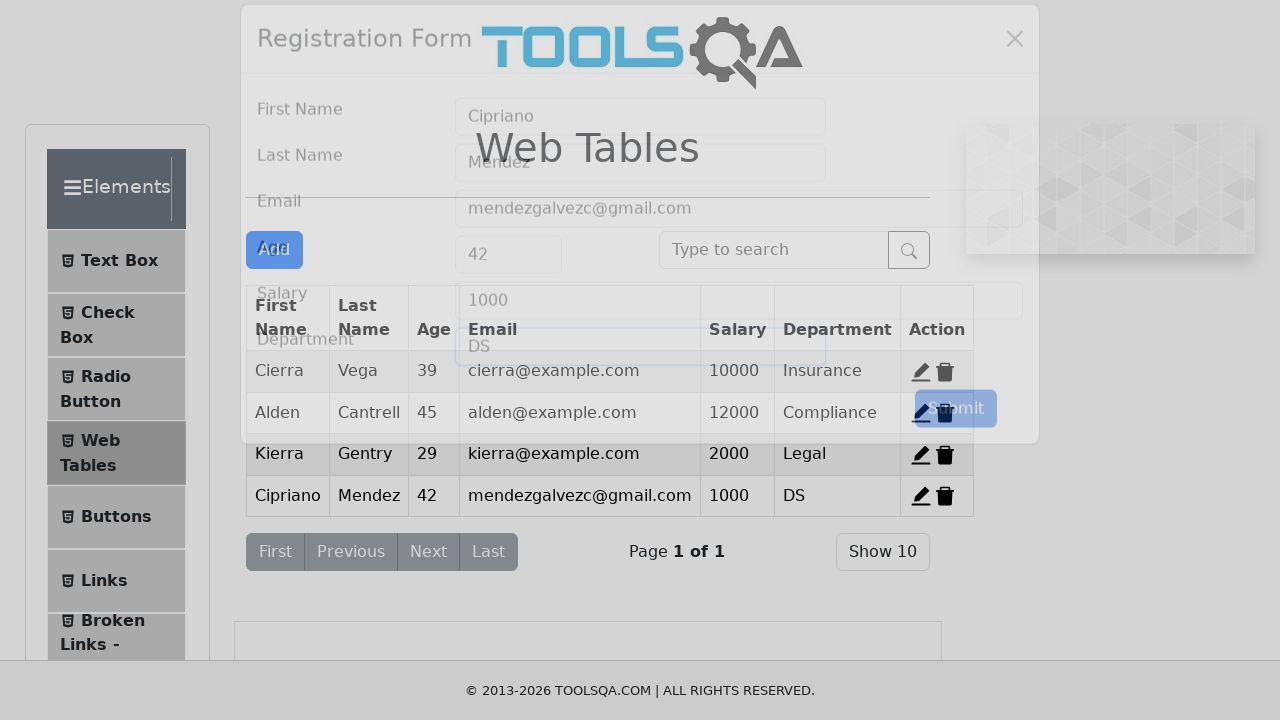

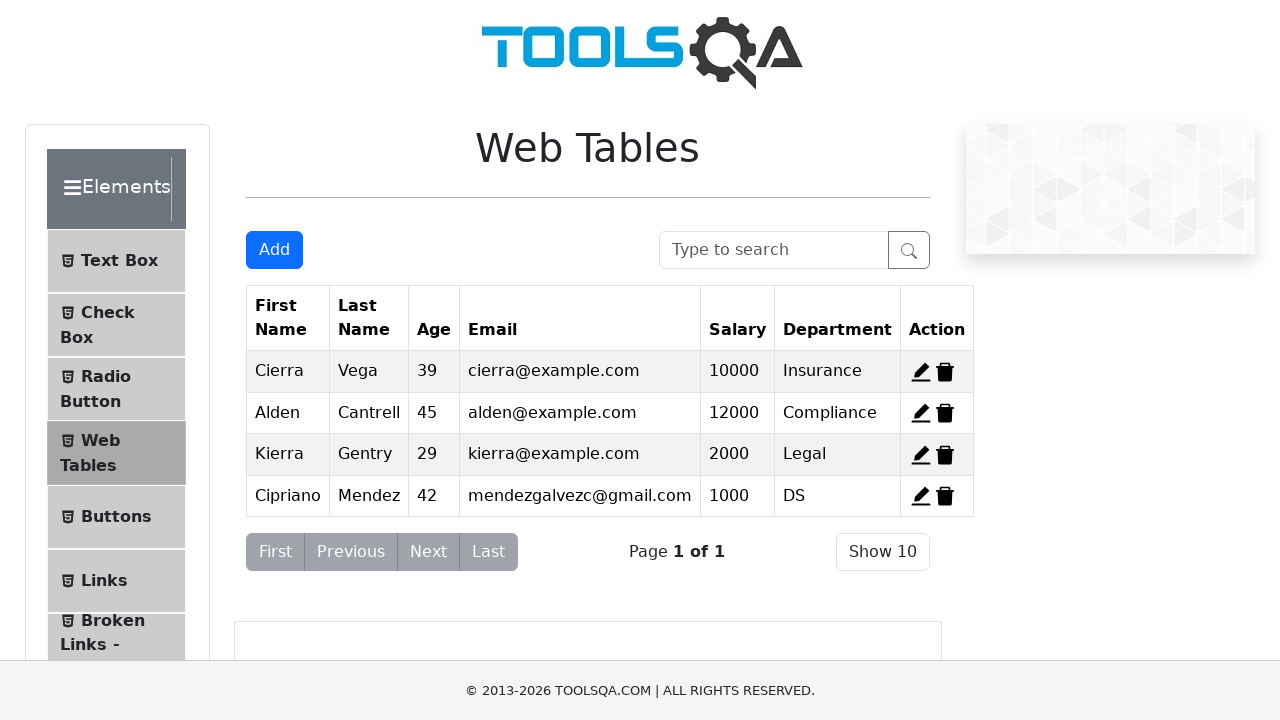